Tests marking all todo items as completed using the 'Mark all as complete' checkbox.

Starting URL: https://demo.playwright.dev/todomvc

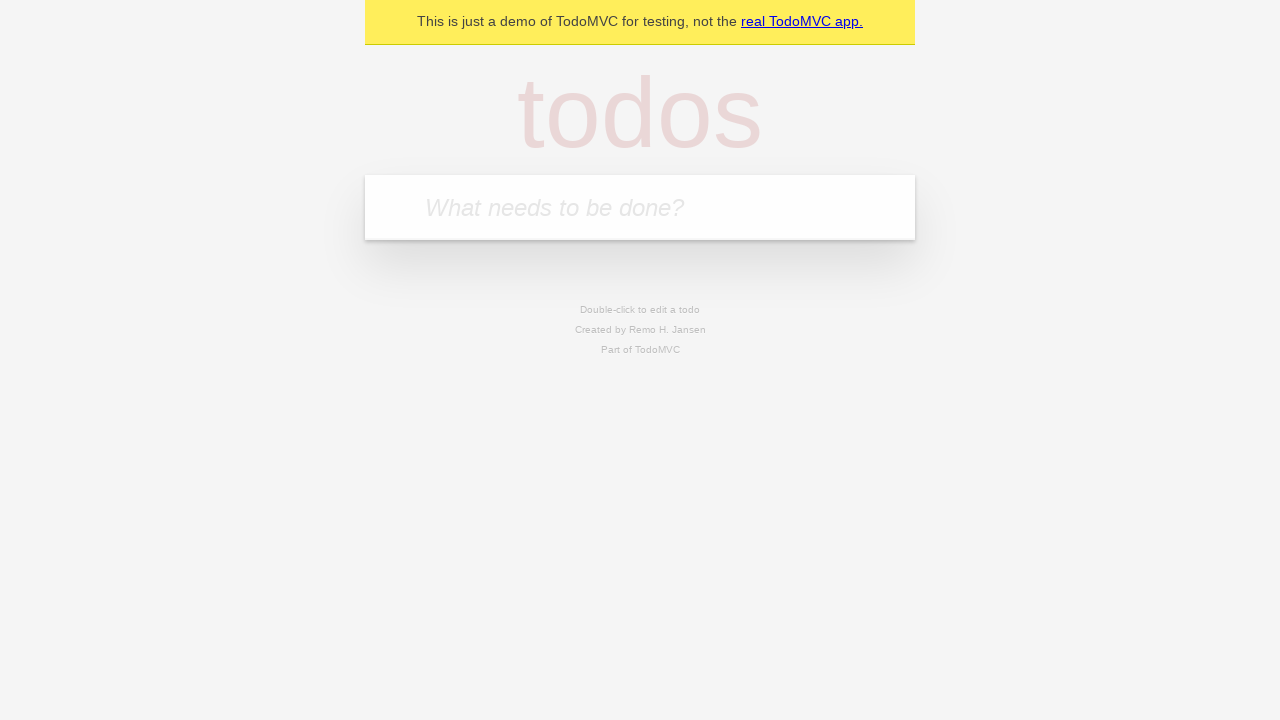

Filled todo input with 'buy some cheese' on internal:attr=[placeholder="What needs to be done?"i]
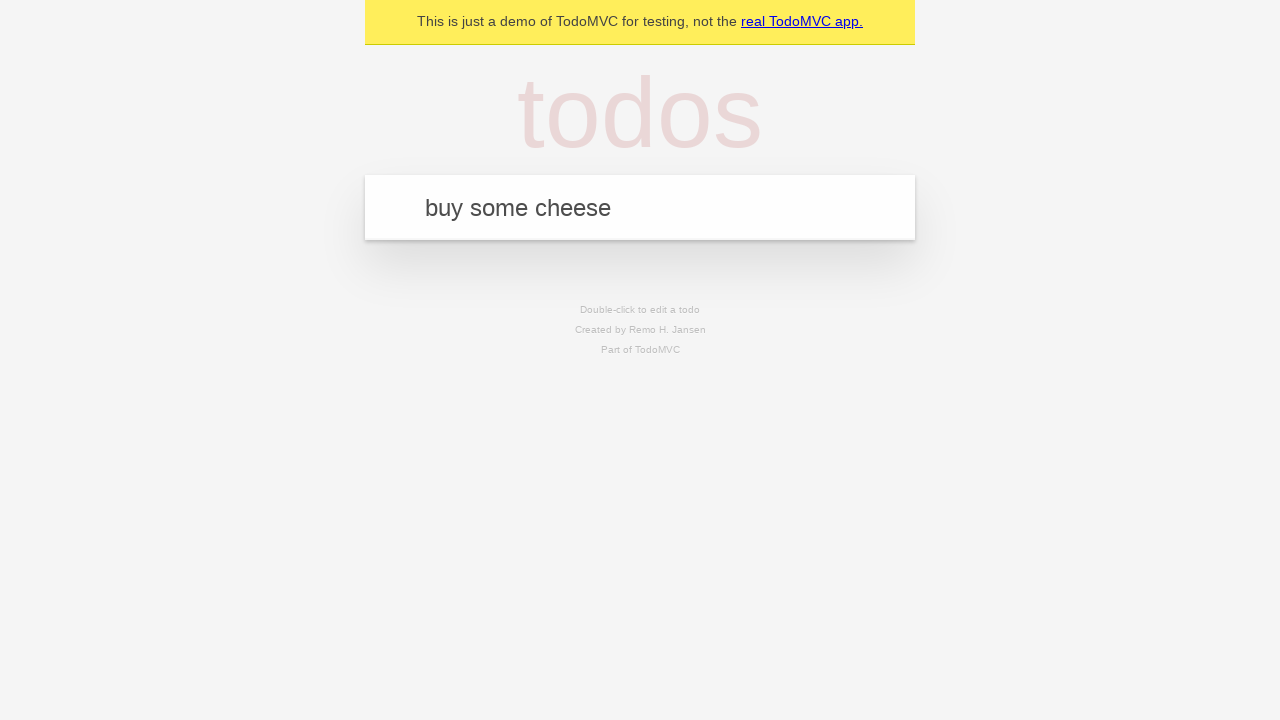

Pressed Enter to create first todo on internal:attr=[placeholder="What needs to be done?"i]
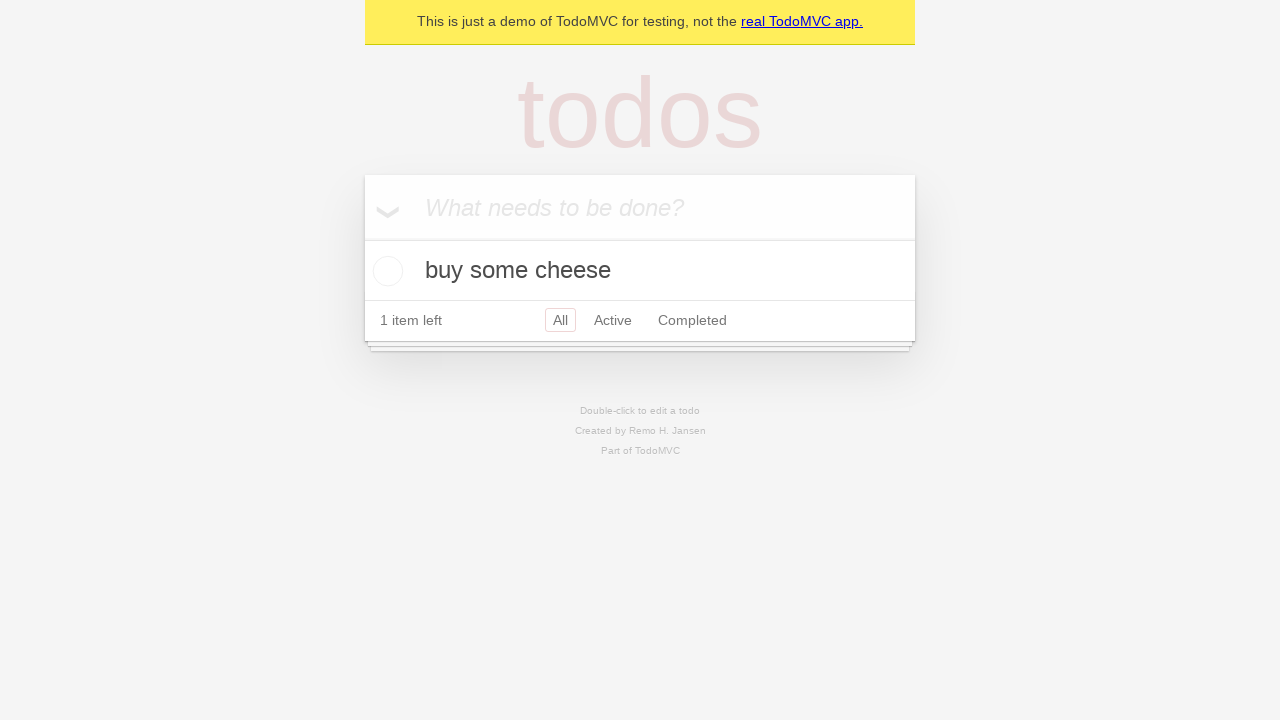

Filled todo input with 'feed the cat' on internal:attr=[placeholder="What needs to be done?"i]
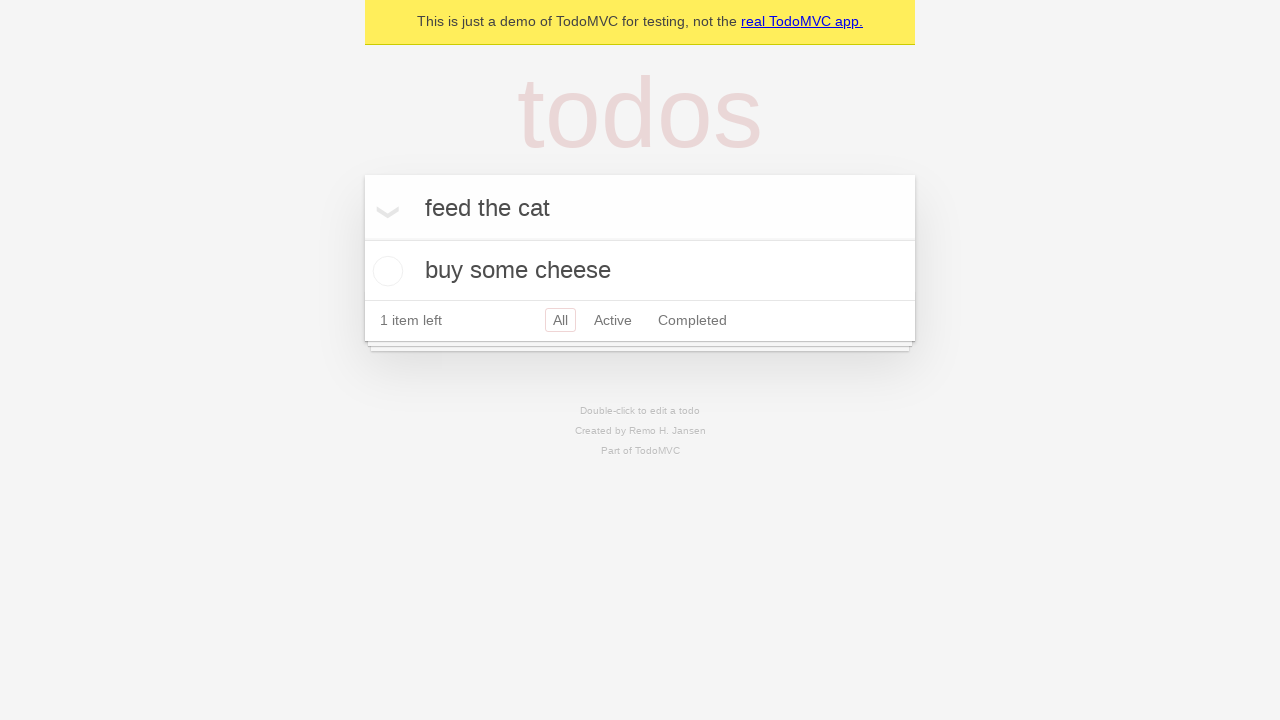

Pressed Enter to create second todo on internal:attr=[placeholder="What needs to be done?"i]
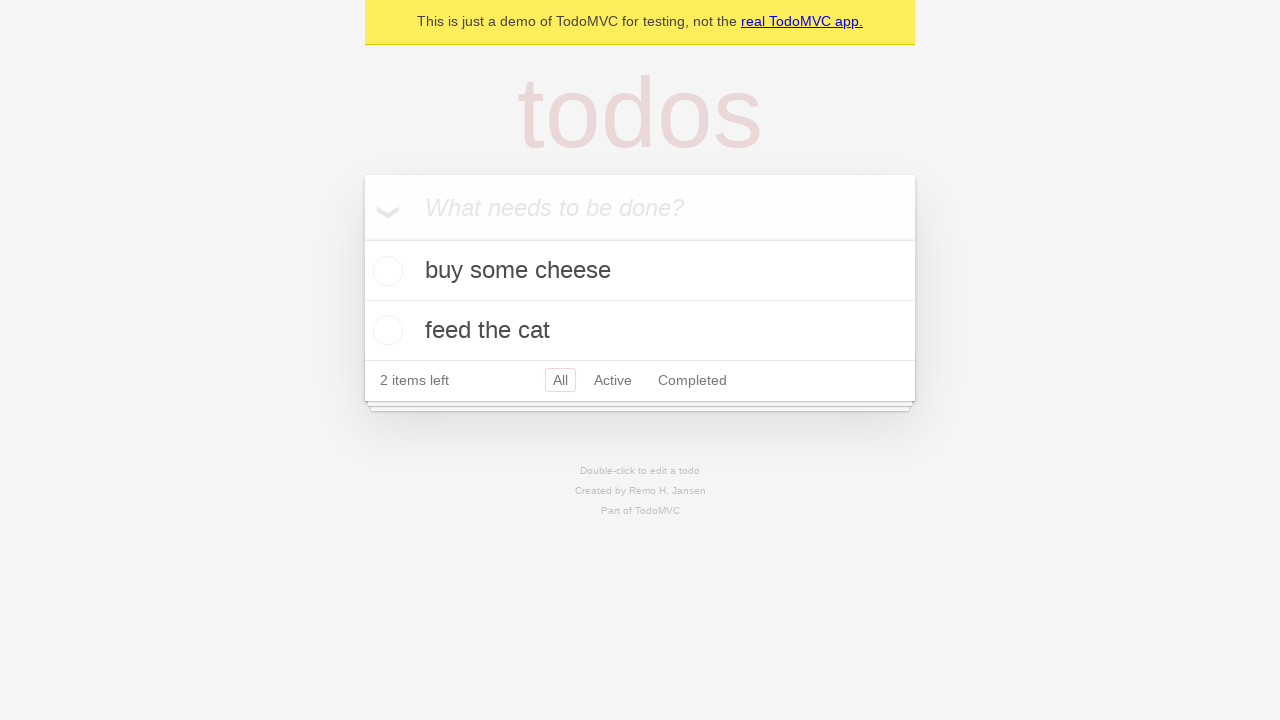

Filled todo input with 'book a doctors appointment' on internal:attr=[placeholder="What needs to be done?"i]
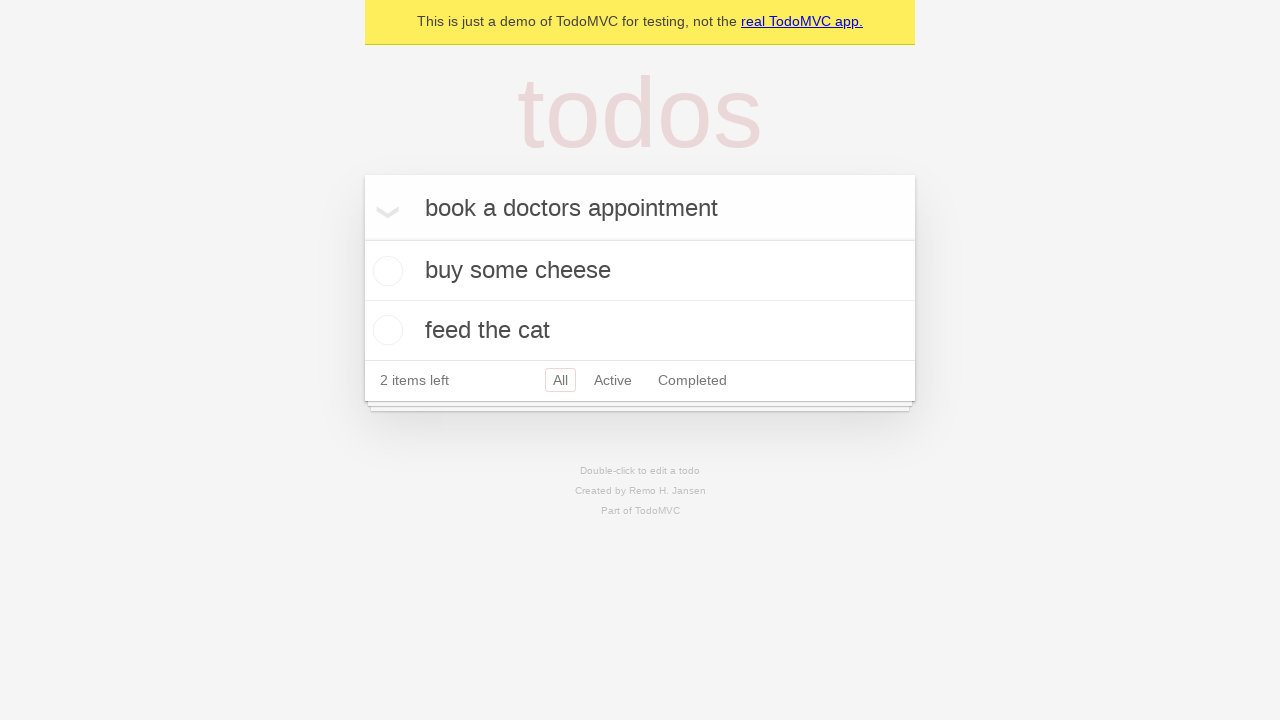

Pressed Enter to create third todo on internal:attr=[placeholder="What needs to be done?"i]
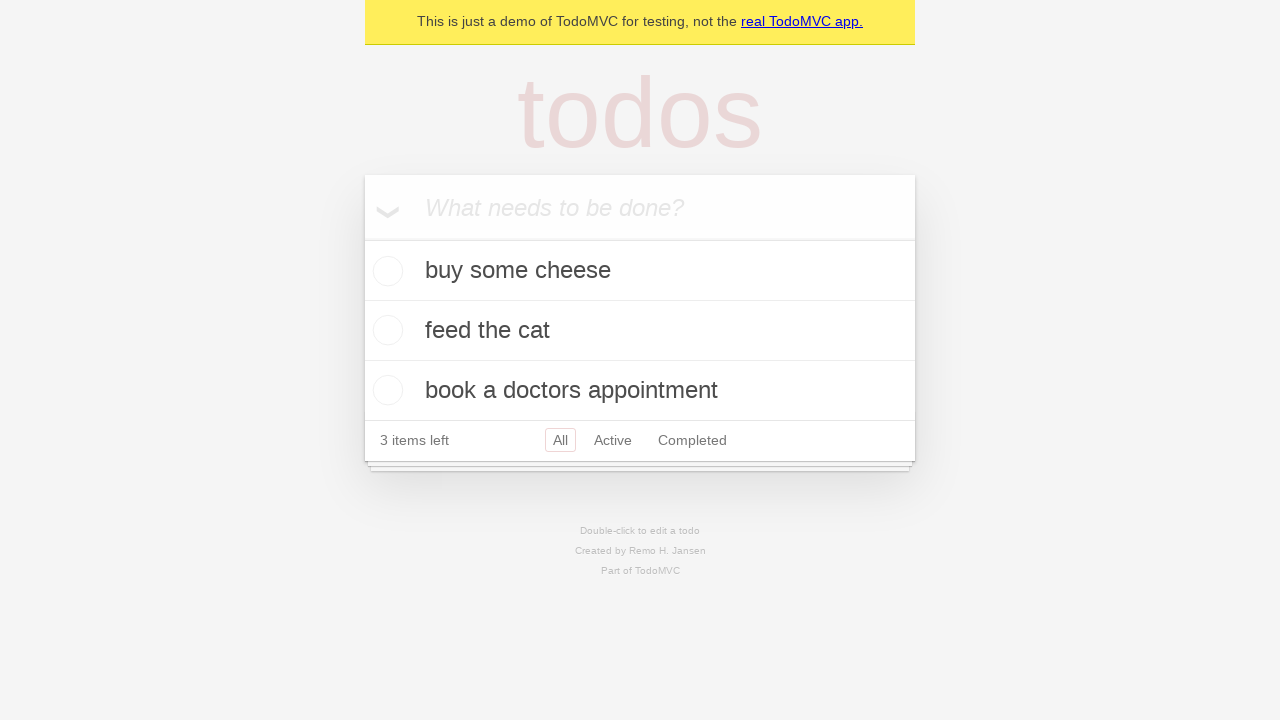

Waited for all 3 todos to be created
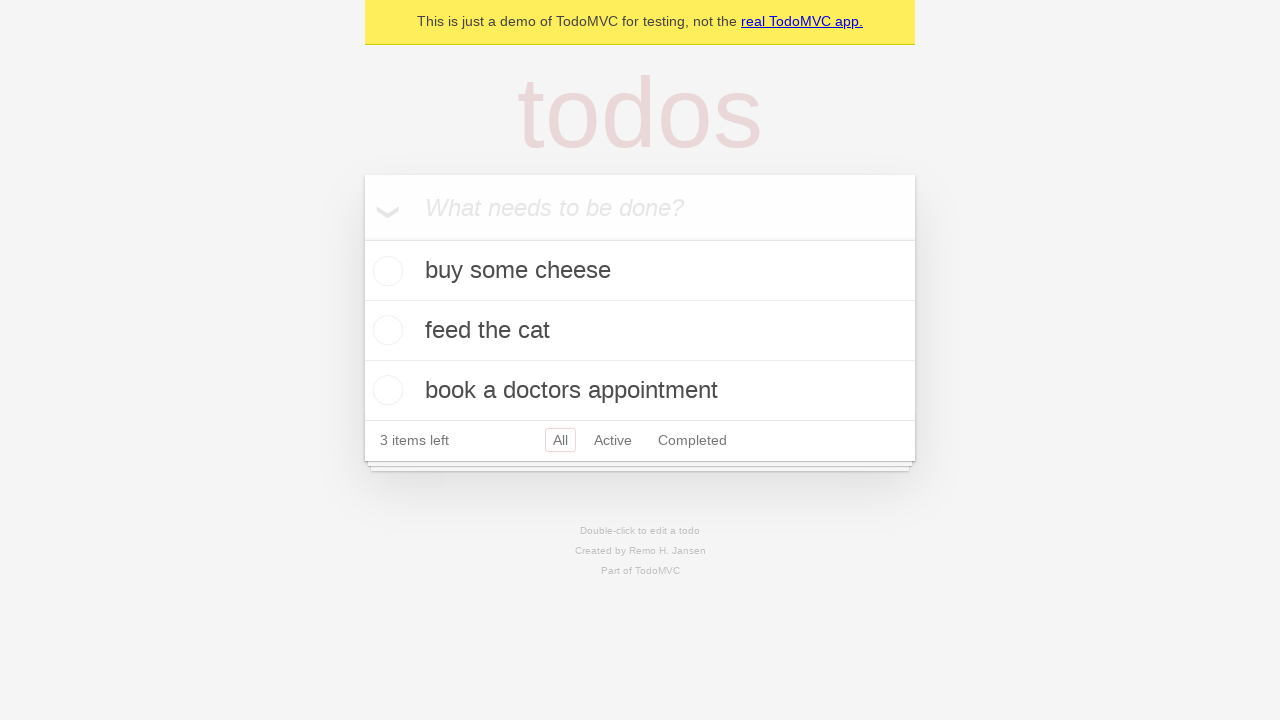

Clicked 'Mark all as complete' checkbox at (362, 238) on internal:label="Mark all as complete"i
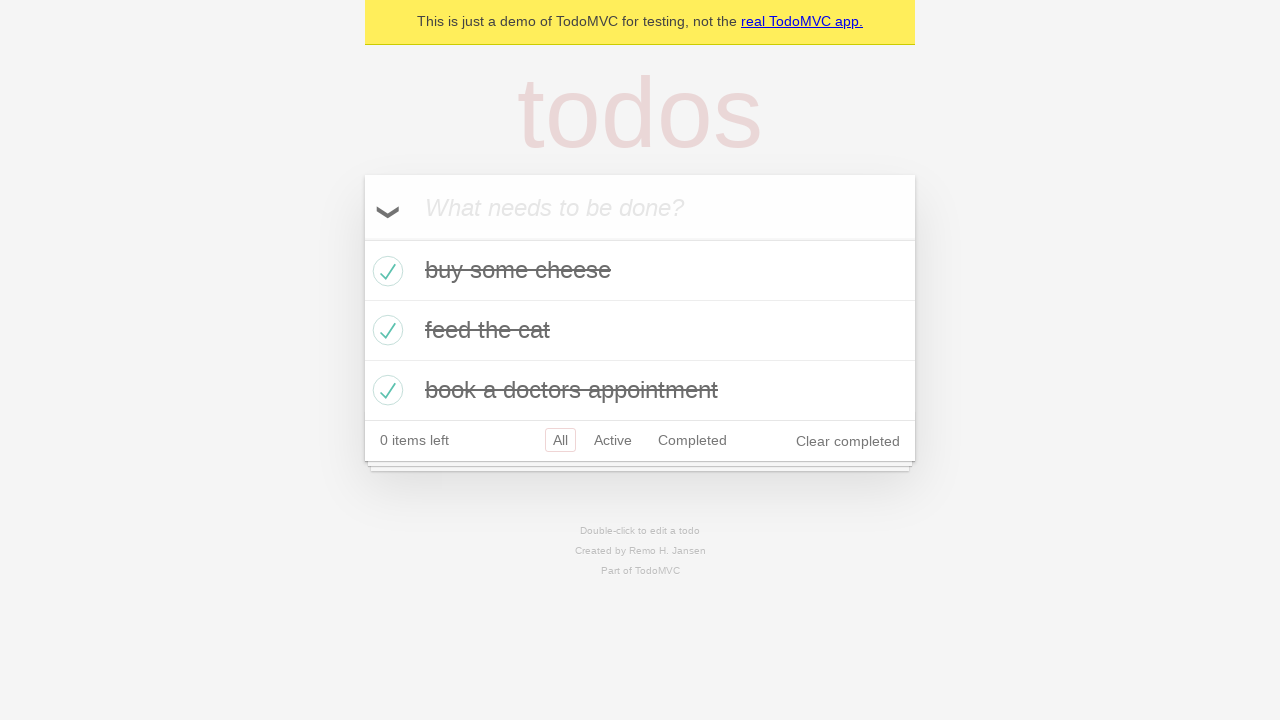

Verified all todos are marked as completed
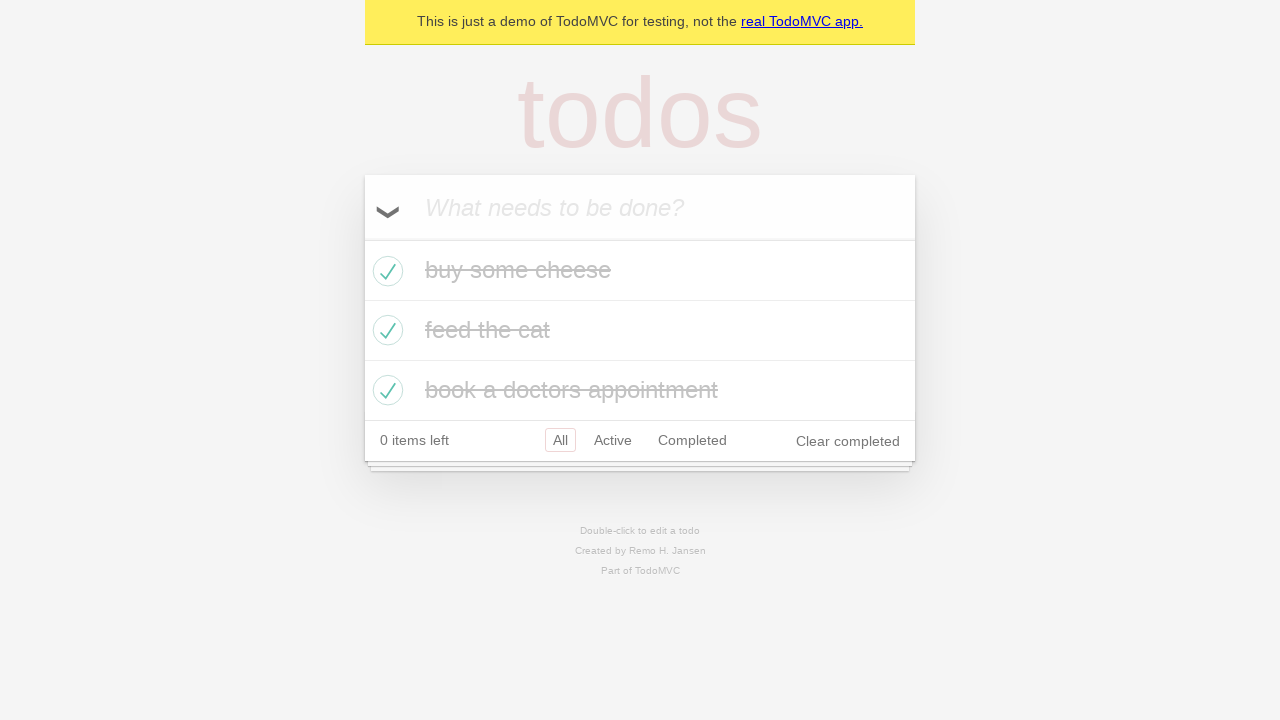

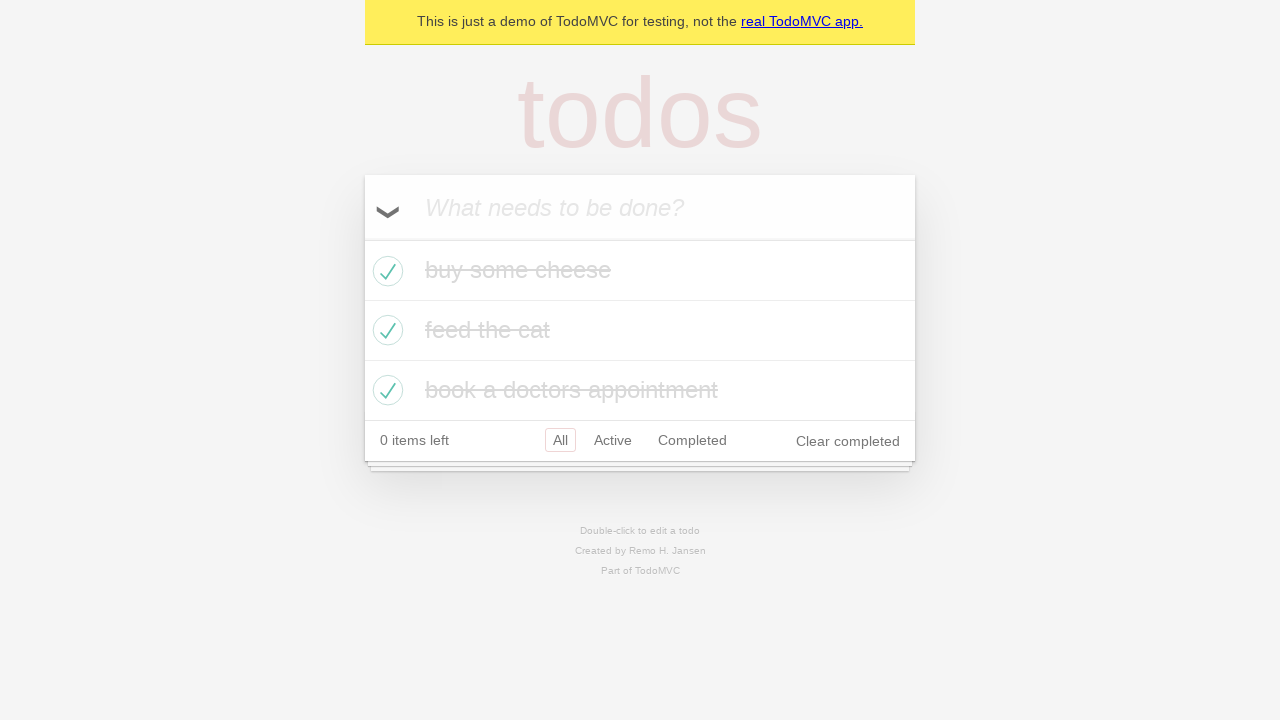